Tests JavaScript-based scrolling functionality by scrolling down to a "CYDEO" link at the bottom of a large page, then scrolling back up to the "Home" link.

Starting URL: https://practice.cydeo.com/large

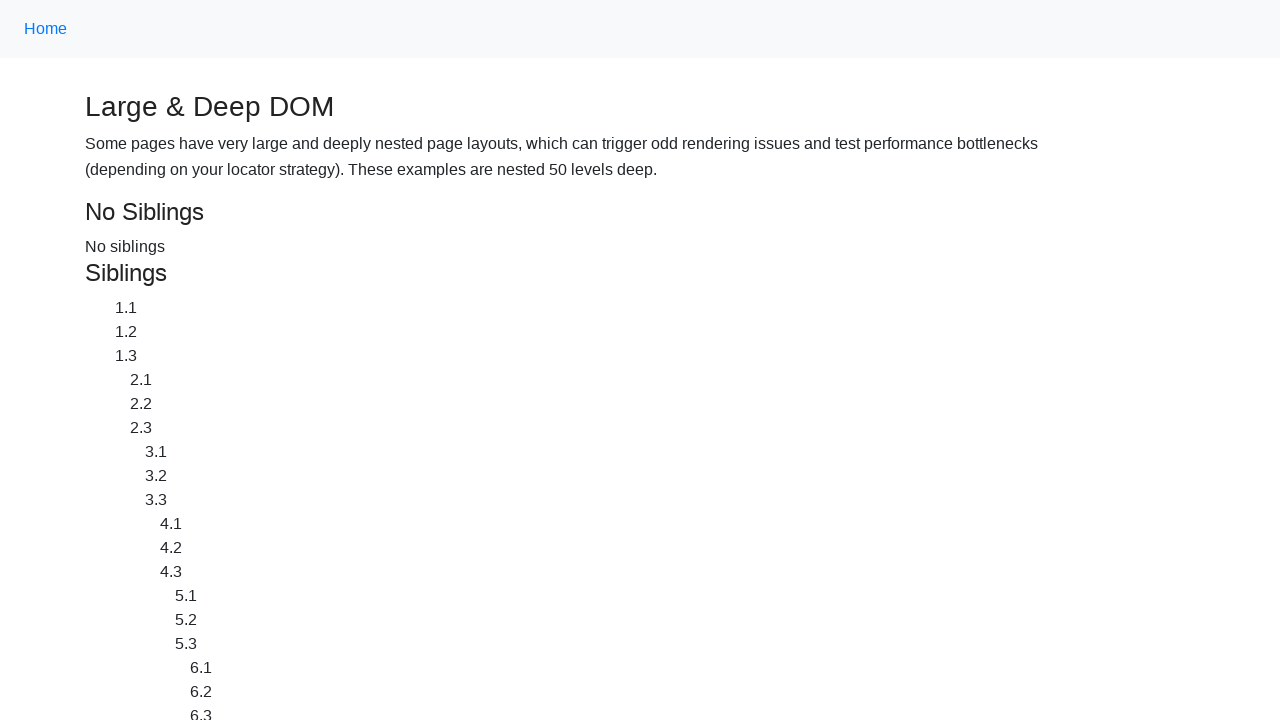

Located the CYDEO link at the bottom of the page
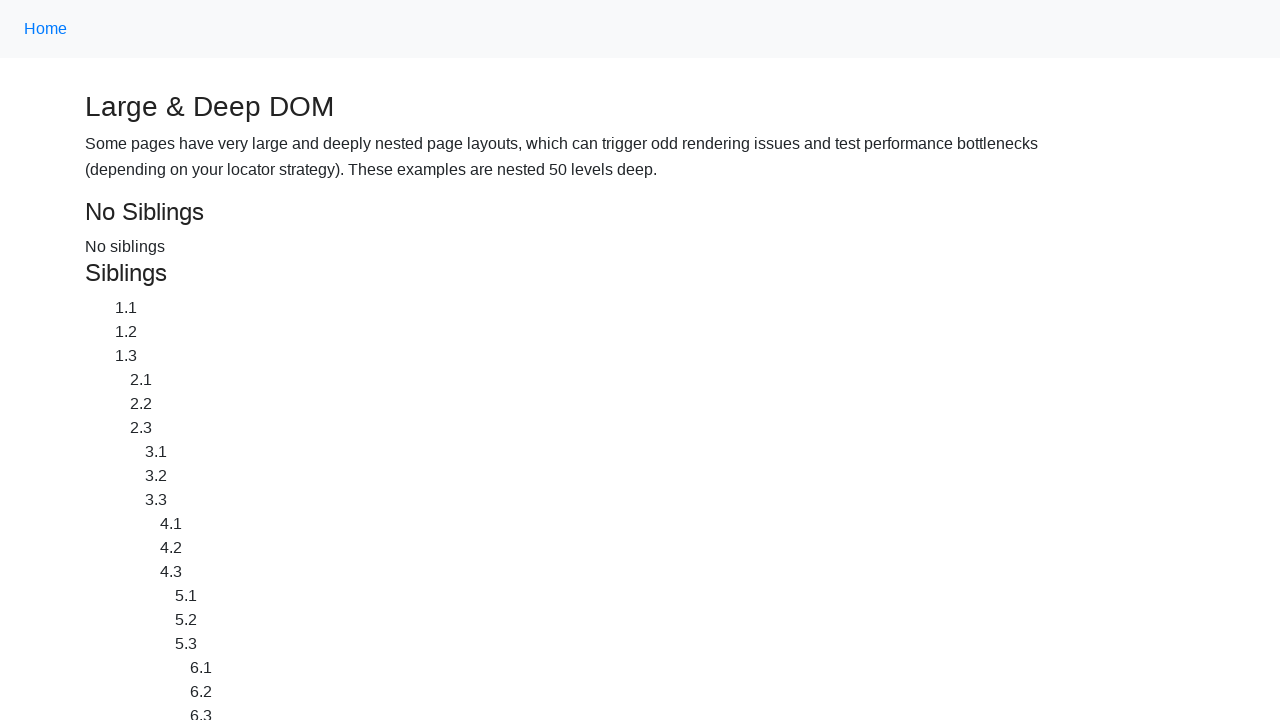

Located the Home link at the top of the page
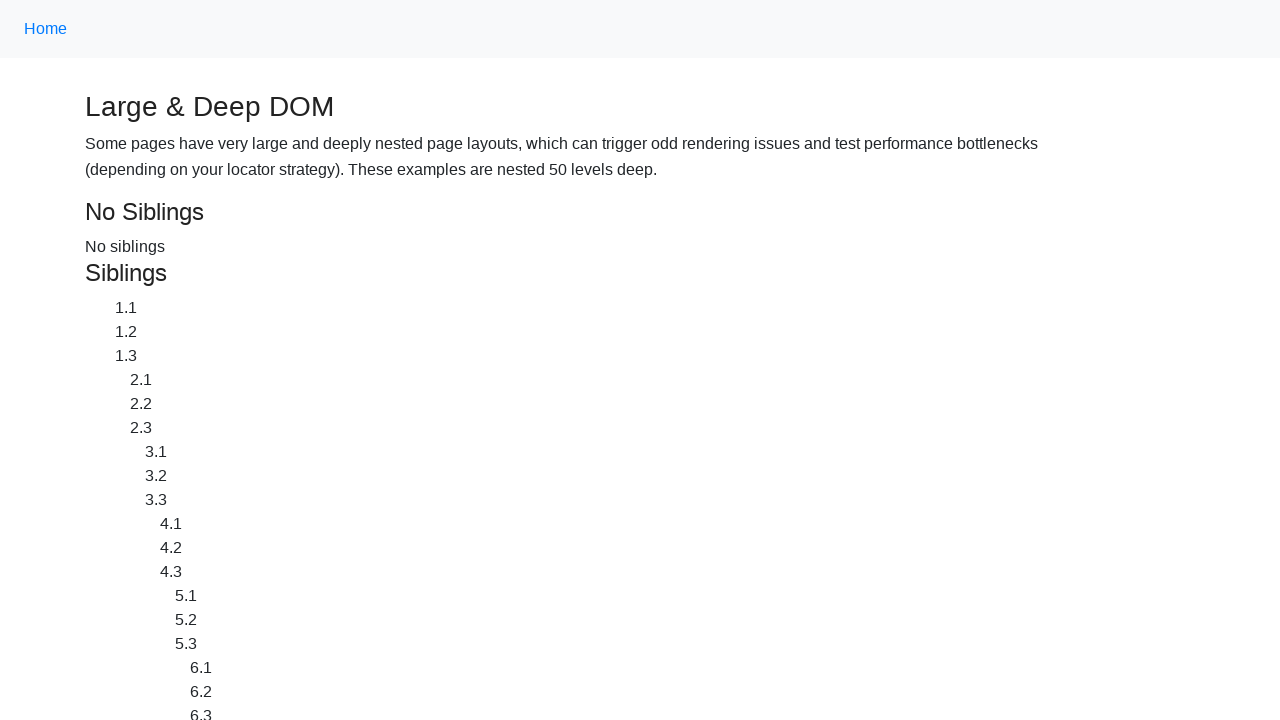

Waited 2 seconds before scrolling
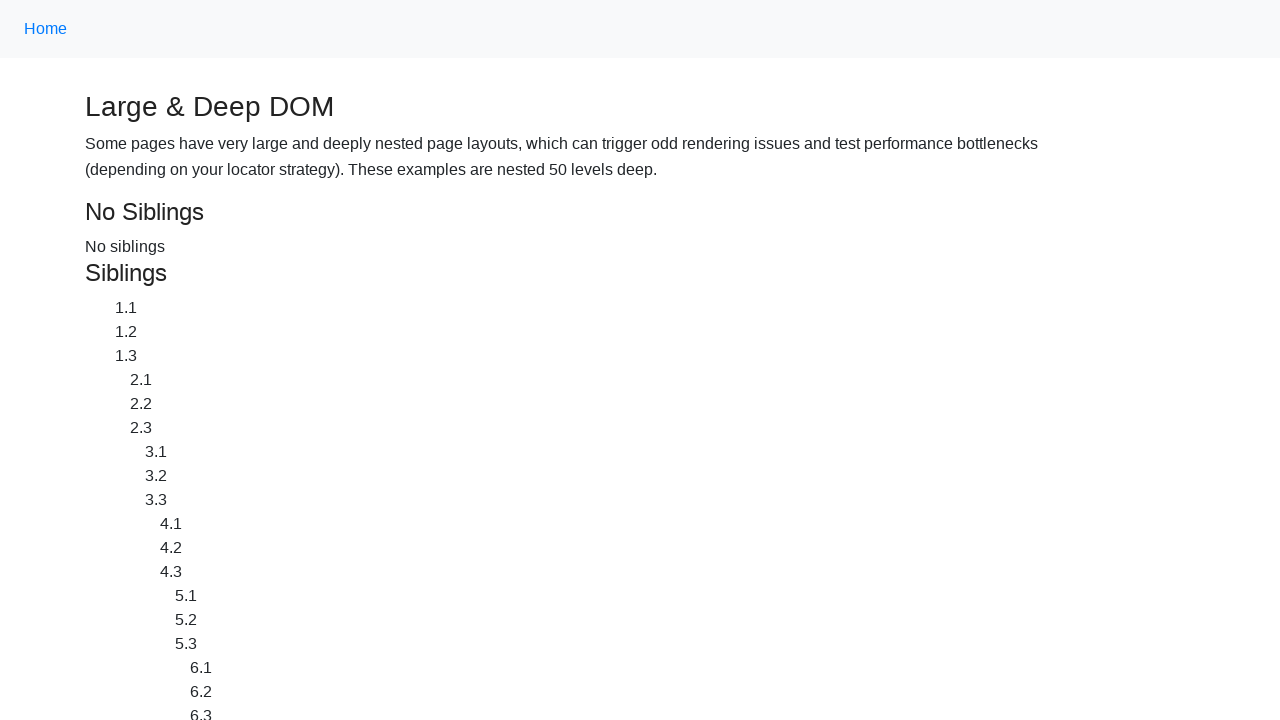

Scrolled down to CYDEO link using JavaScript scrollIntoView
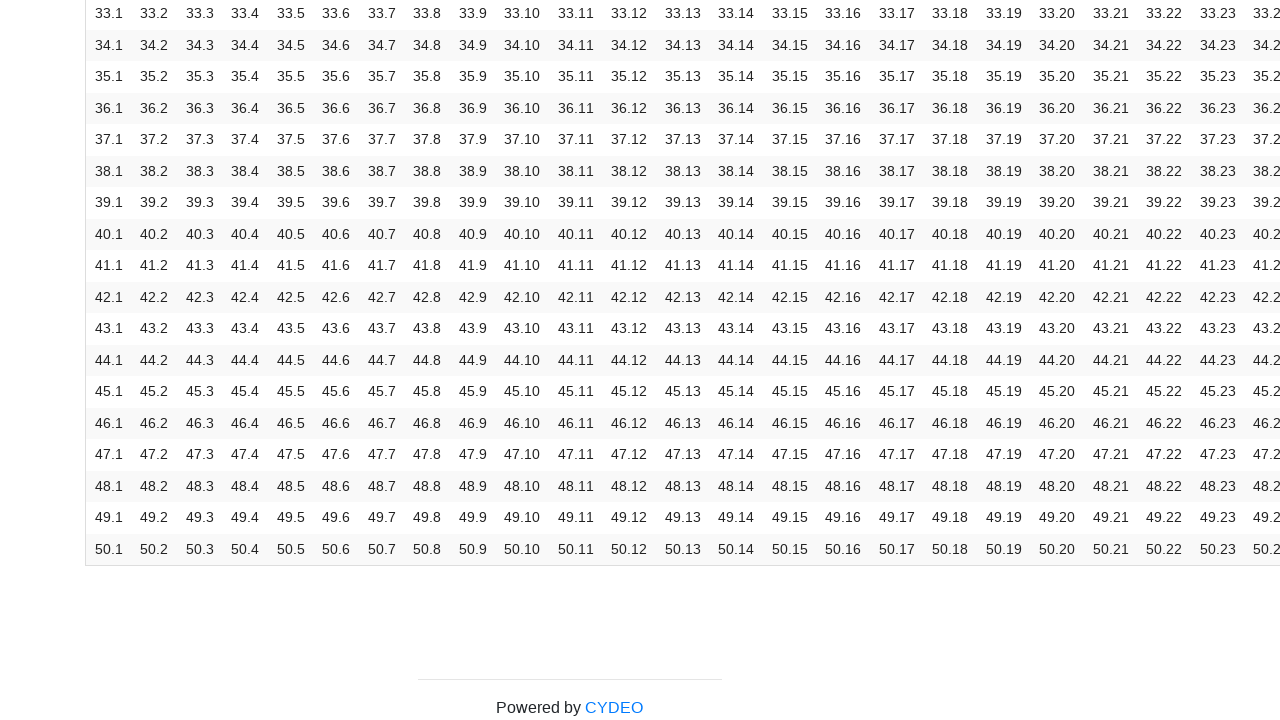

Waited 2 seconds before scrolling back up
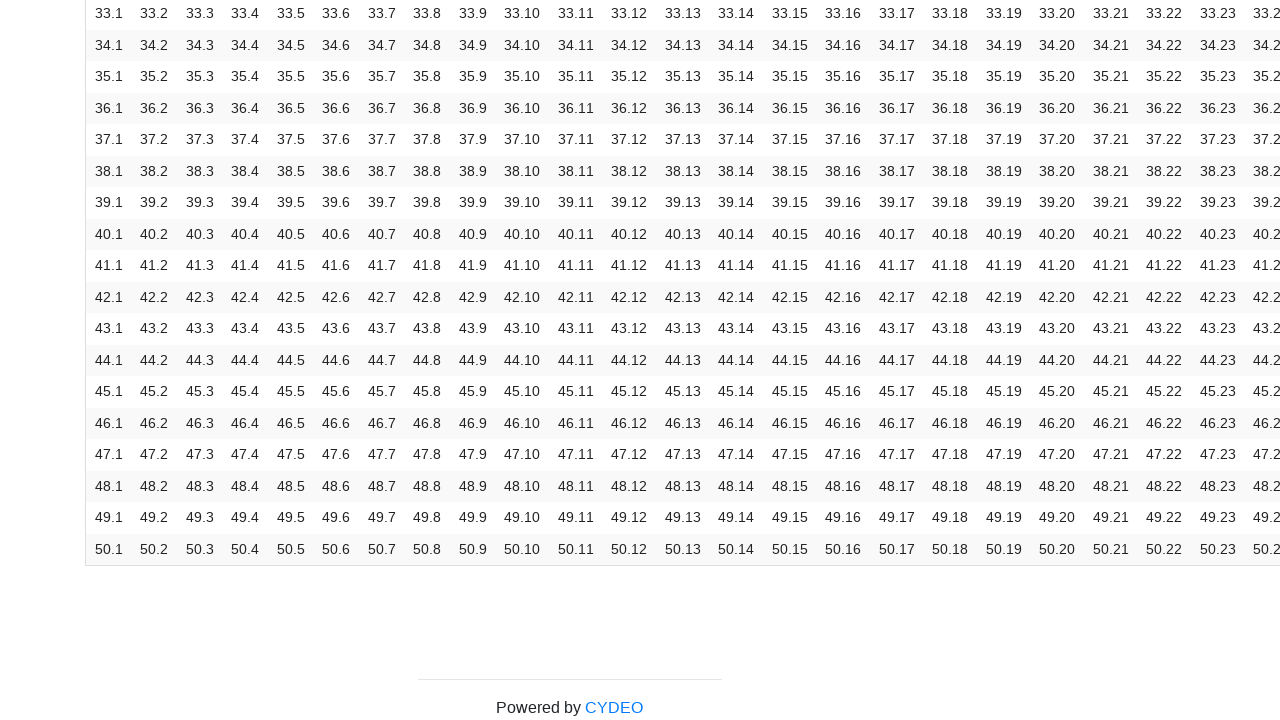

Scrolled up to Home link using JavaScript scrollIntoView
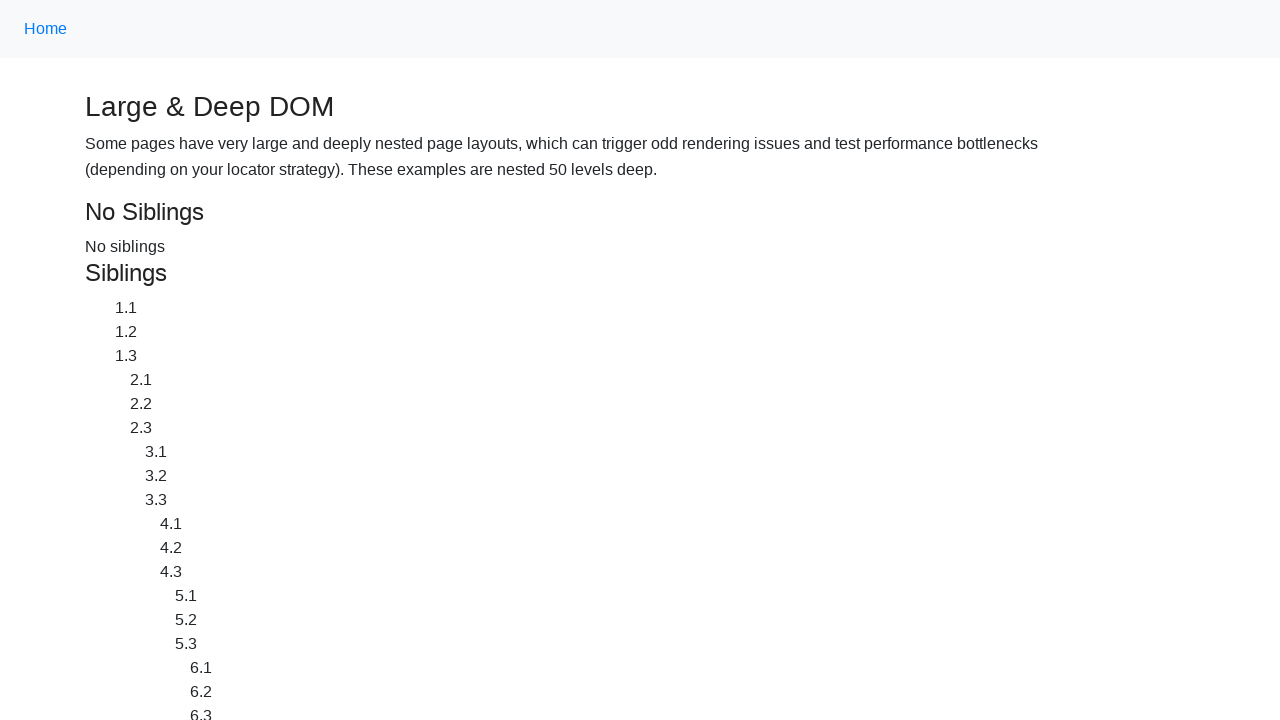

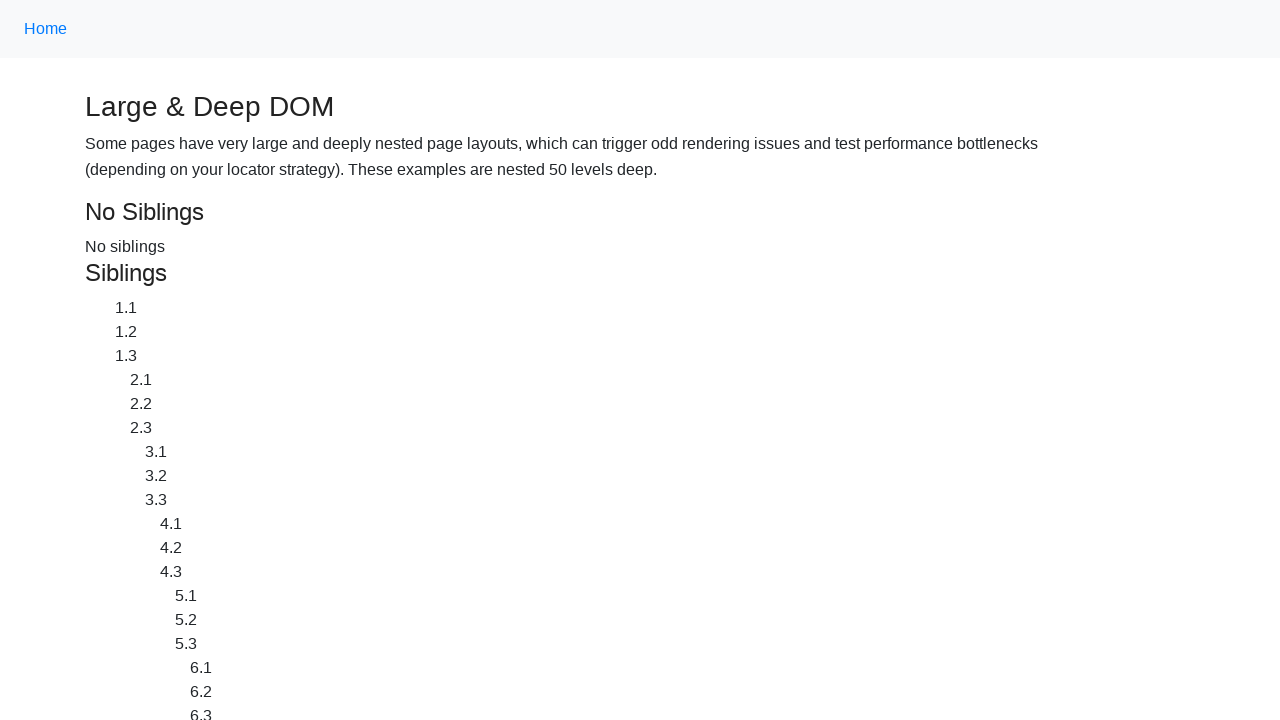